Navigates to the World Health Organization website and scrolls down the page by 2000 pixels

Starting URL: https://www.who.int/

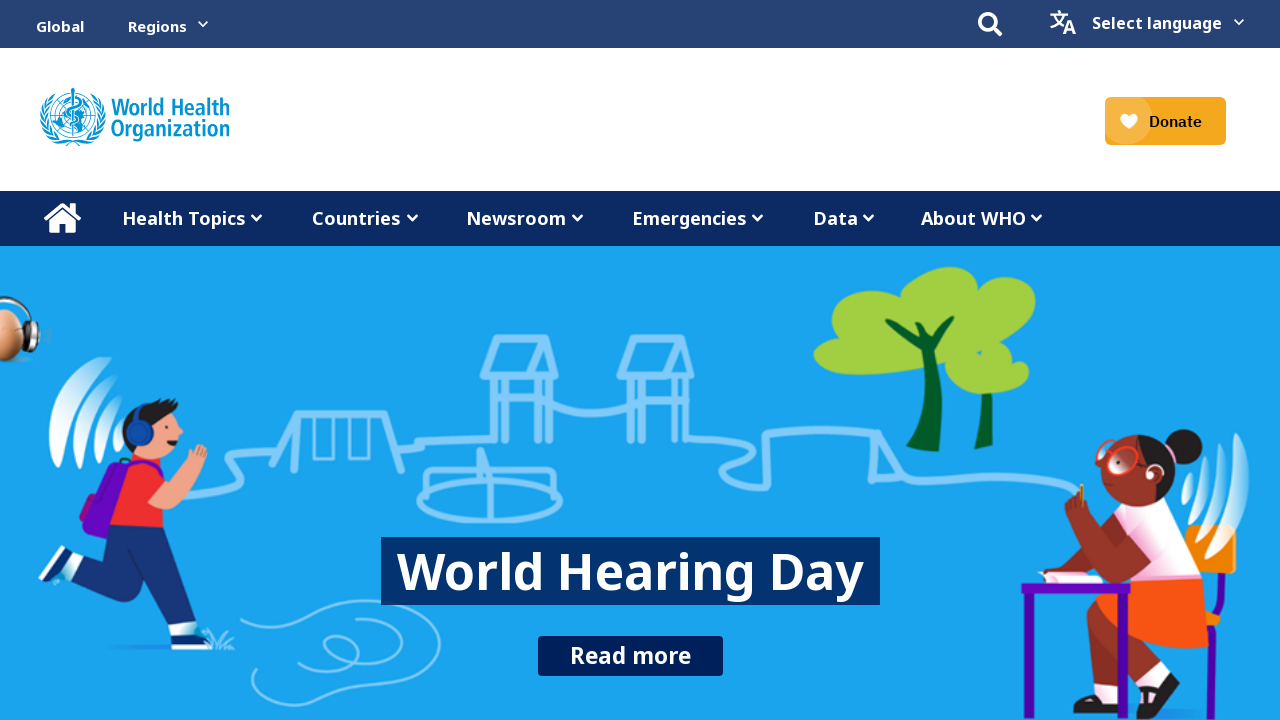

Navigated to World Health Organization website
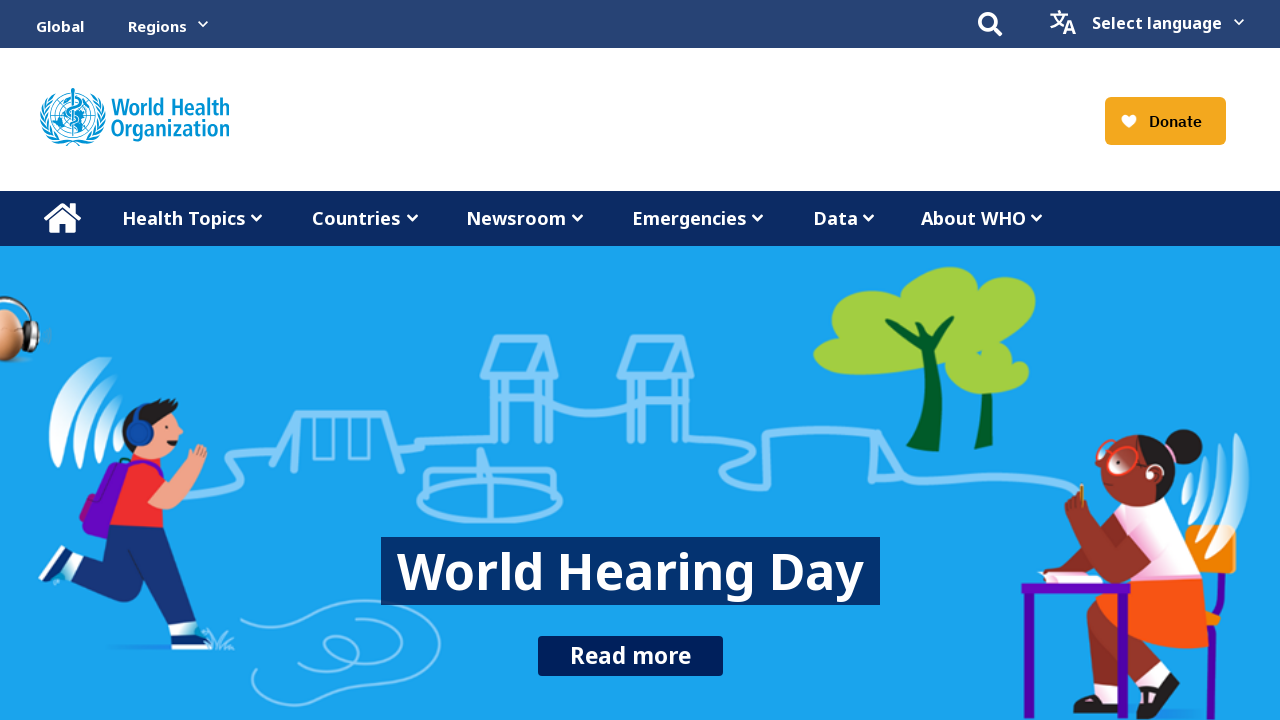

Scrolled down the page by 2000 pixels
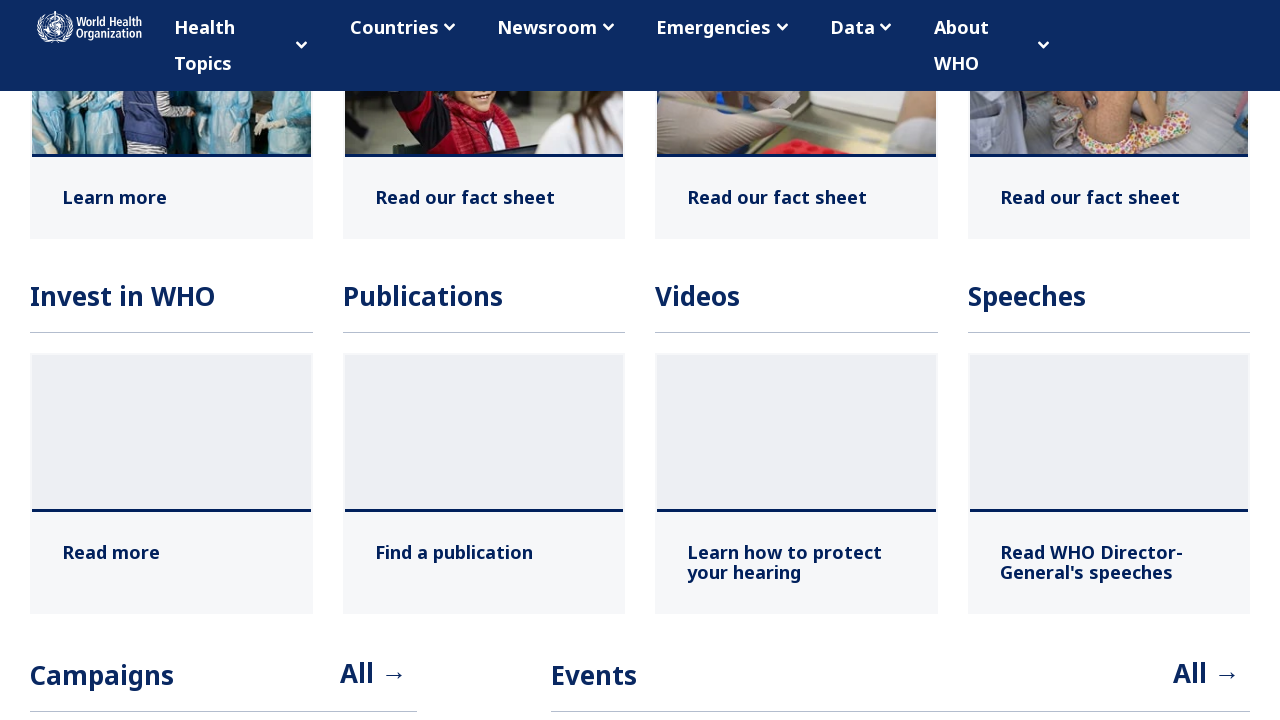

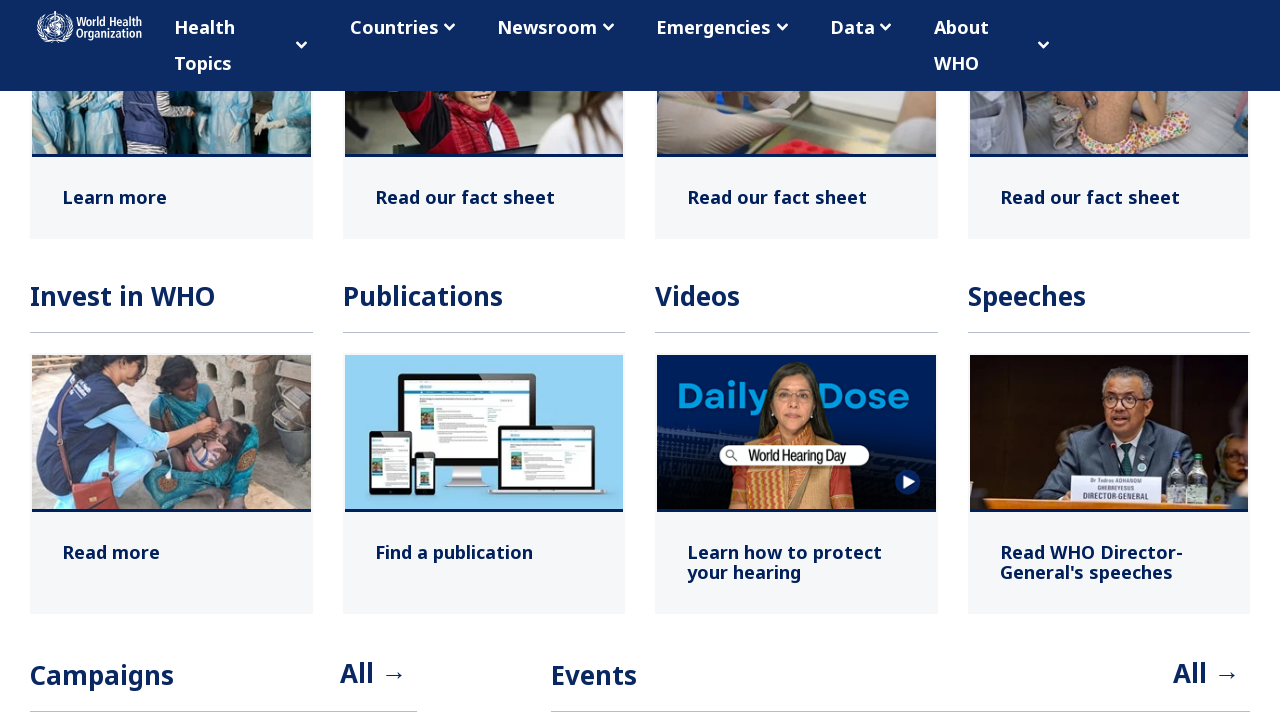